Tests A/B test opt-out by adding an opt-out cookie on the homepage, then navigating to the split testing page and verifying it shows "No A/B Test".

Starting URL: http://the-internet.herokuapp.com

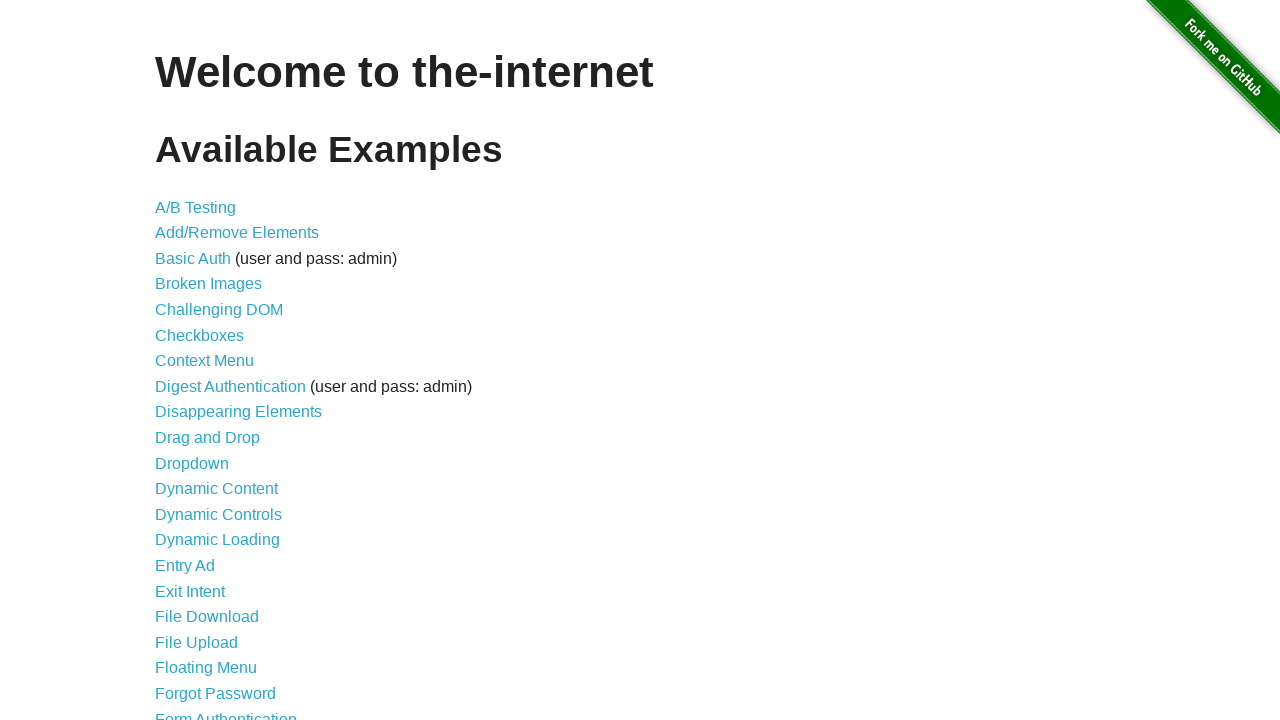

Added optimizelyOptOut cookie to opt out of A/B testing
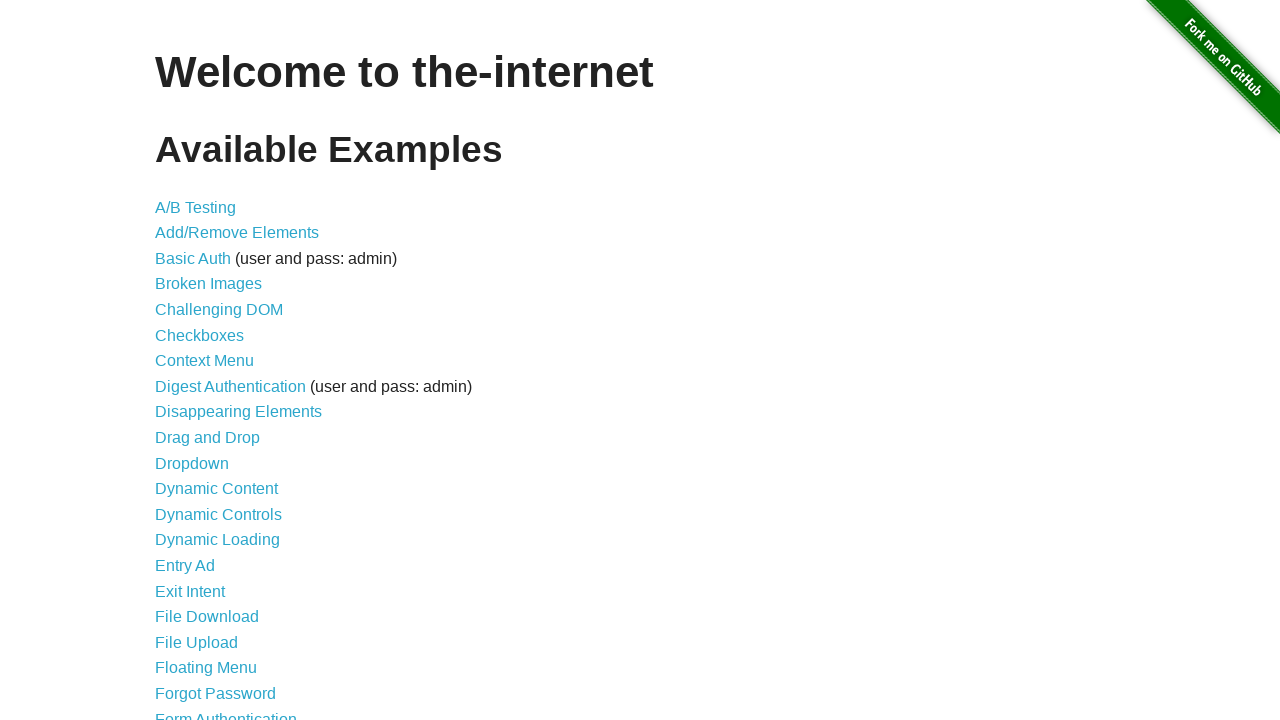

Navigated to the A/B test page at /abtest
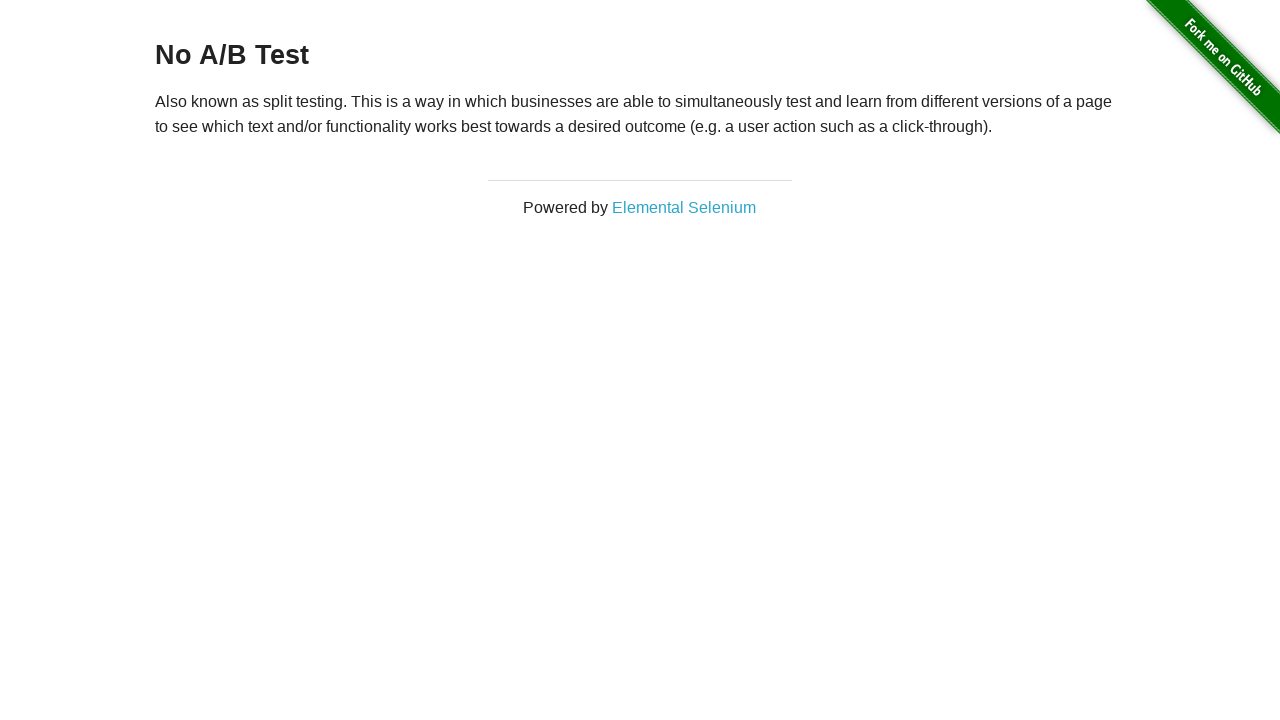

Retrieved heading text: 'No A/B Test'
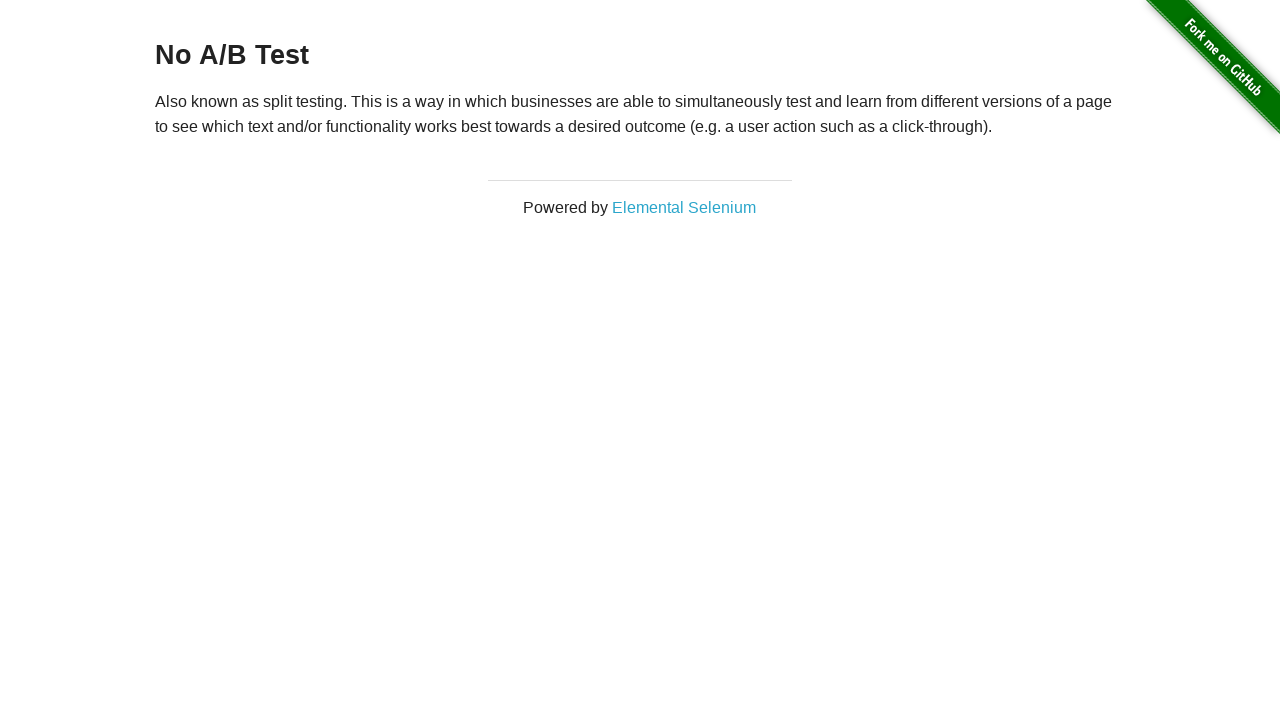

Verified heading displays 'No A/B Test' - opt-out cookie is working
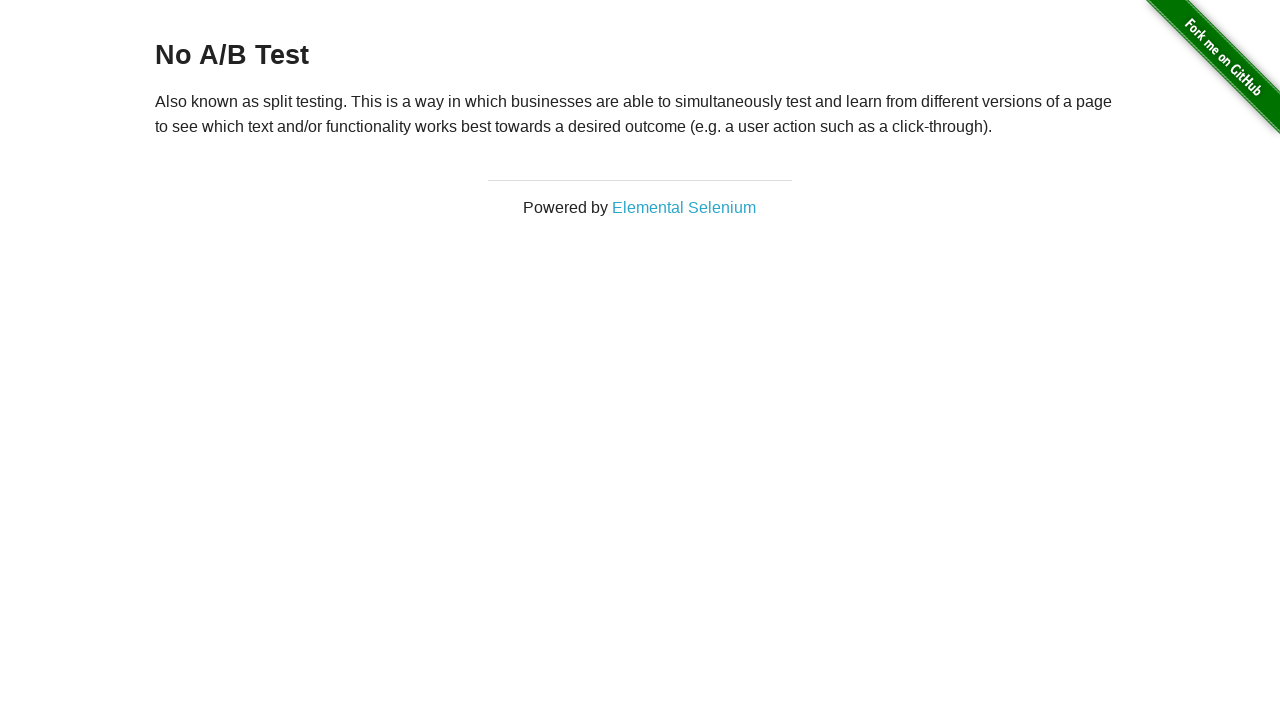

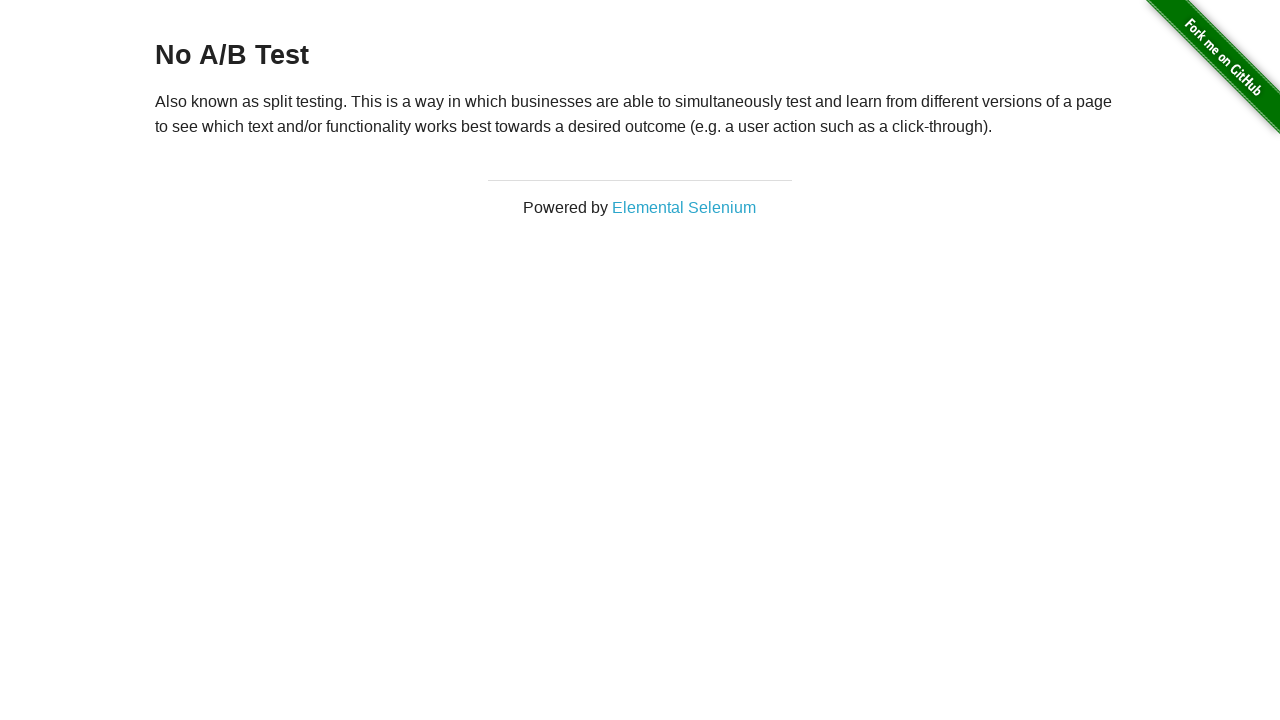